Scrolls down, clicks on the reviews tab, and verifies the comment section is displayed

Starting URL: https://keybooks.ro/shop/cooking-with-love/

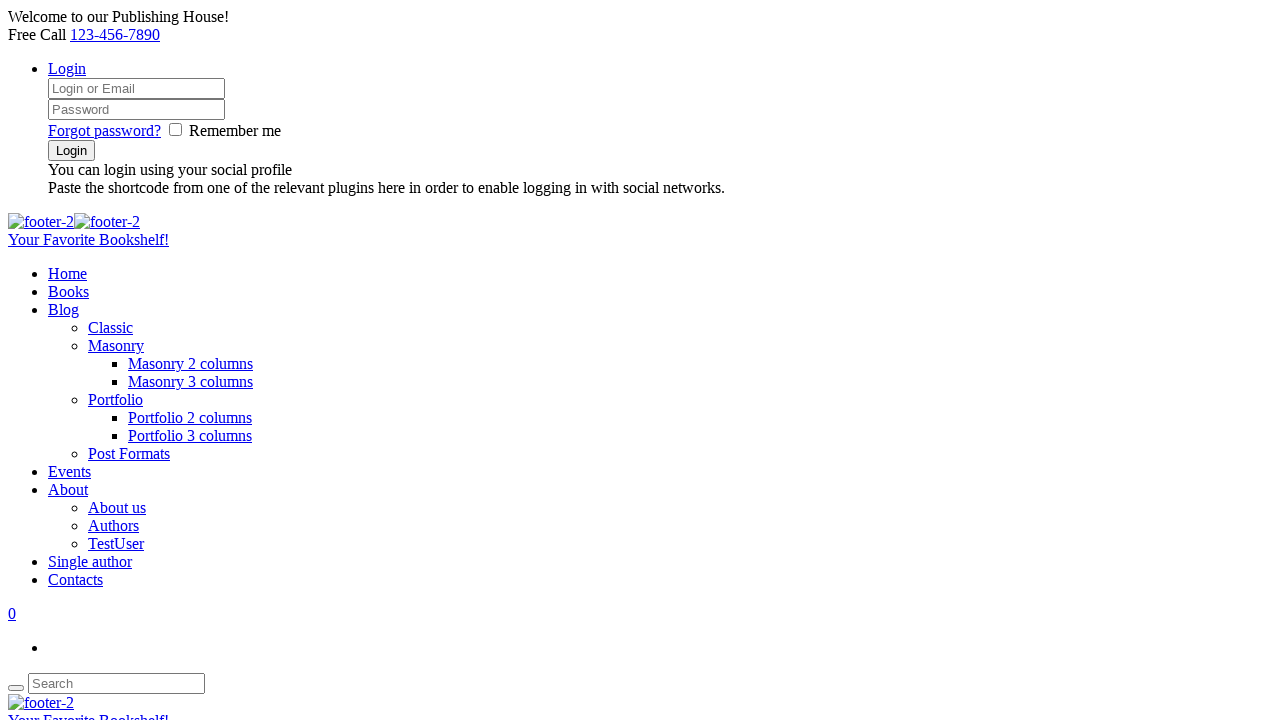

Scrolled down 500 pixels
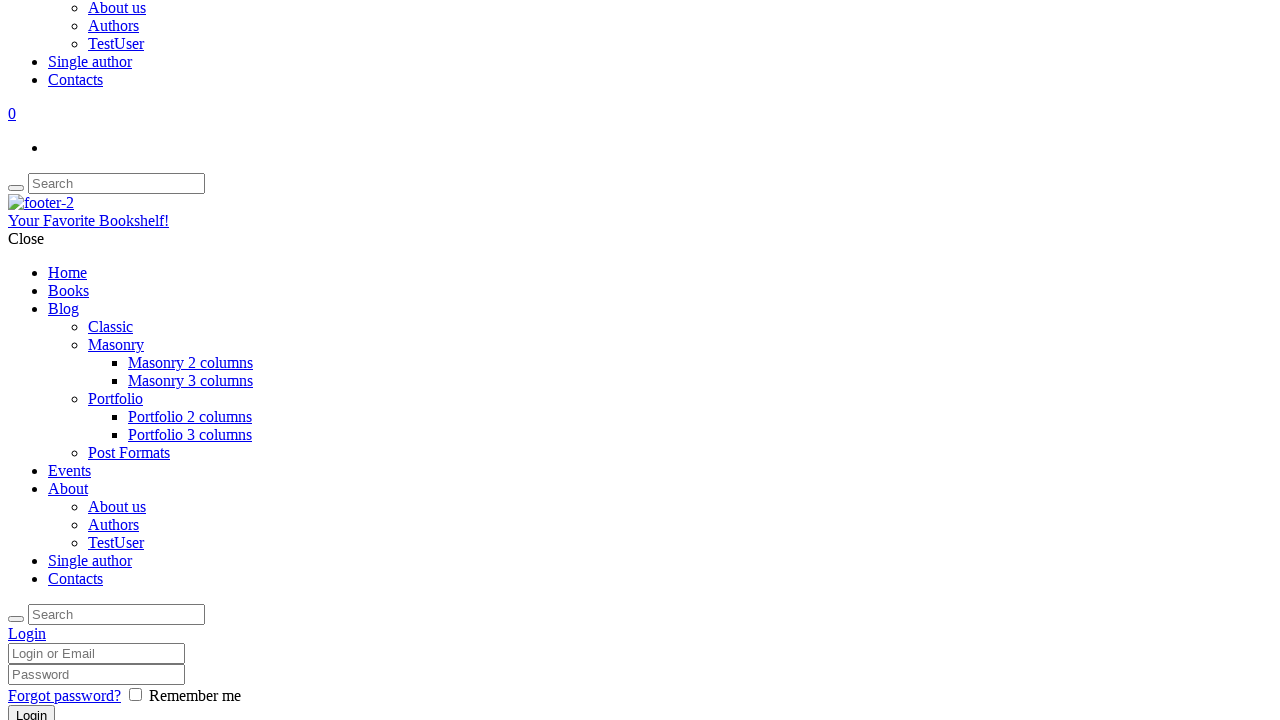

Clicked on the reviews tab at (181, 361) on #tab-title-reviews
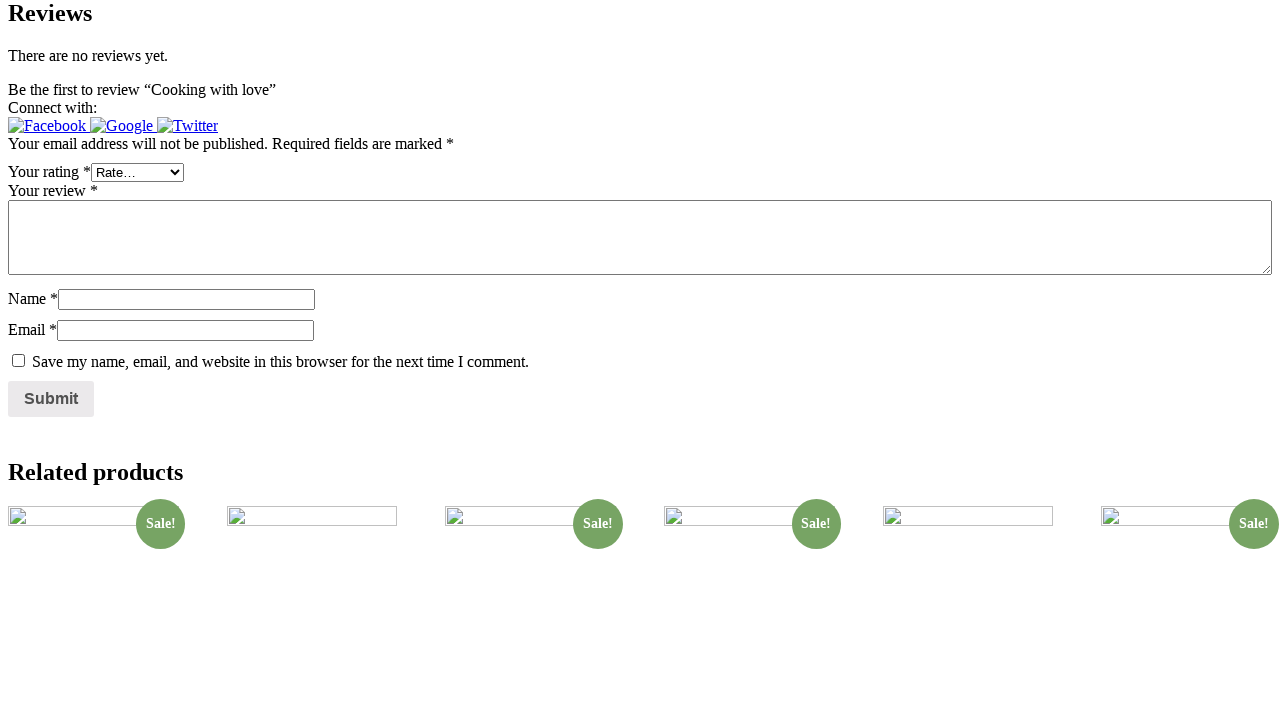

Verified the comment section is displayed
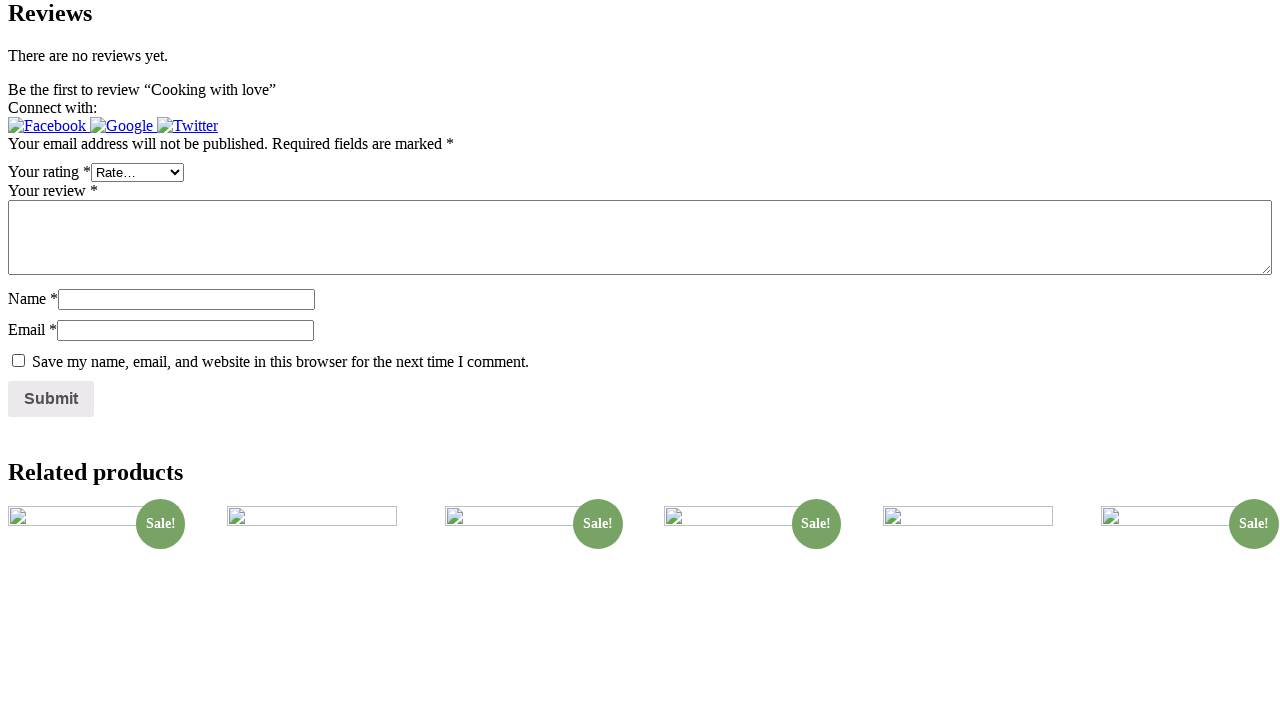

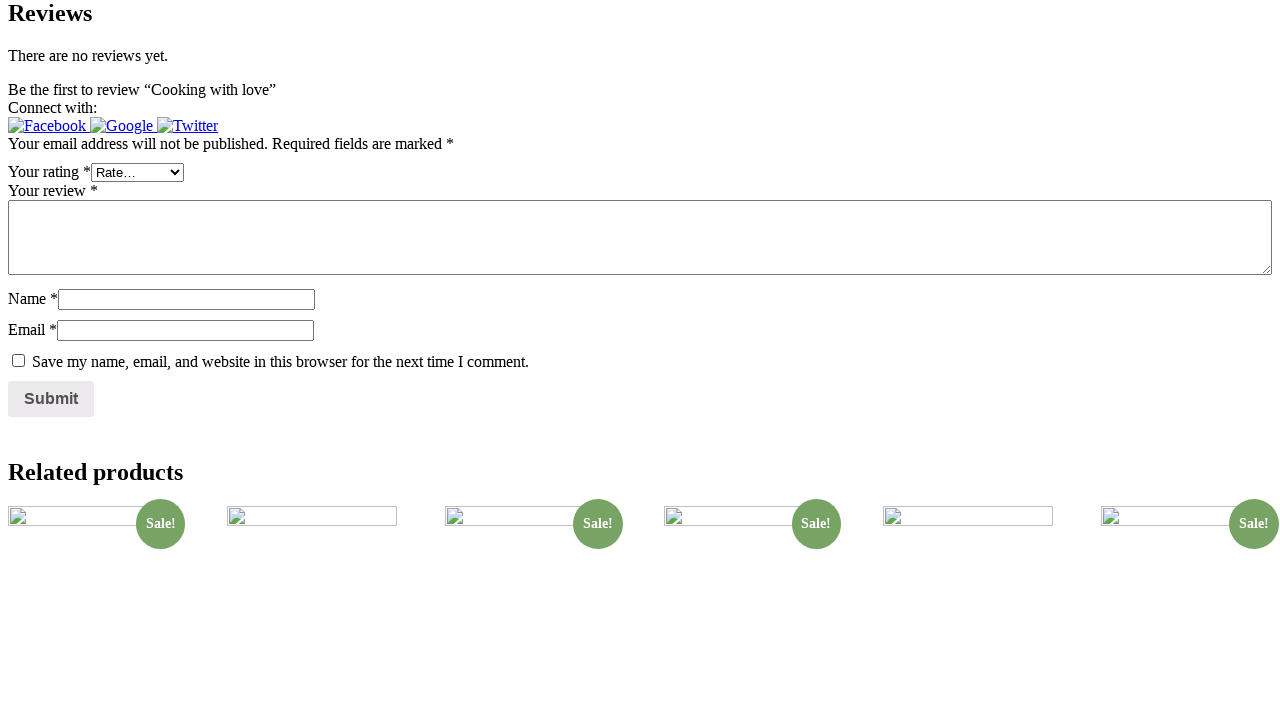